Tests the DemoQA practice form by filling mandatory fields (first name, last name, gender, mobile number) and submitting the form, then verifies the submission was successful.

Starting URL: https://demoqa.com/automation-practice-form

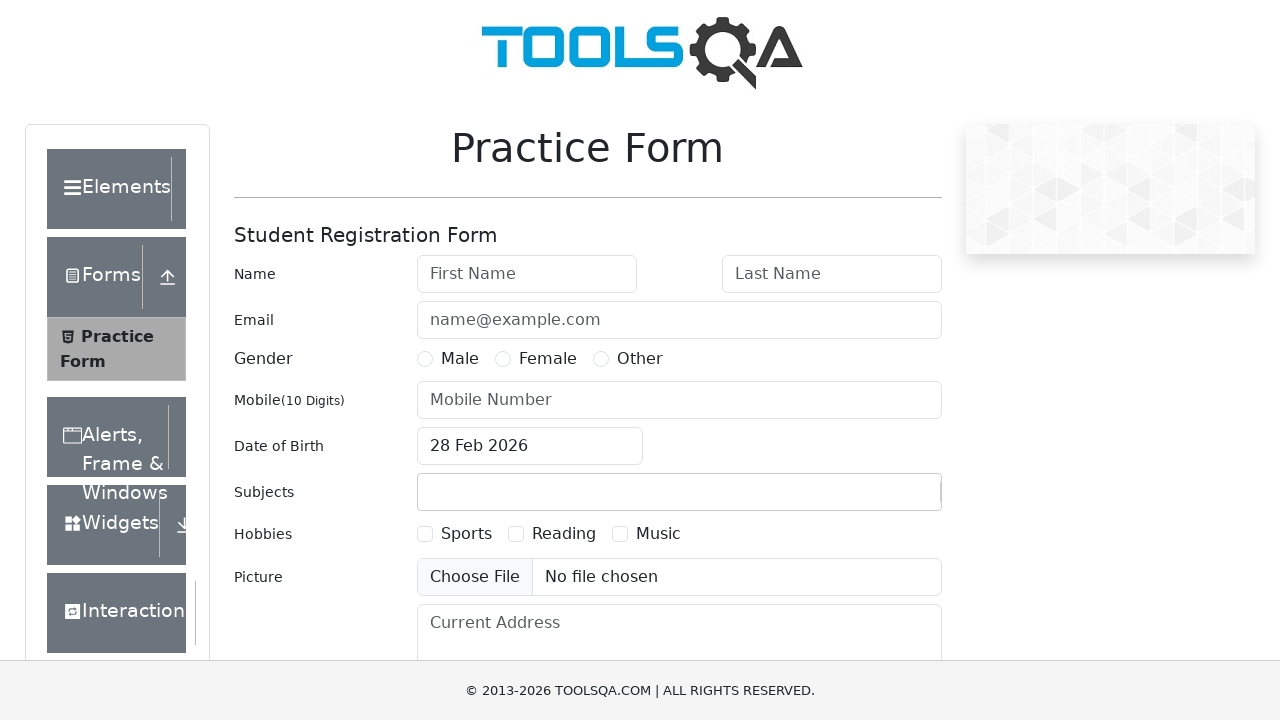

Filled first name field with 'Teo' on #firstName
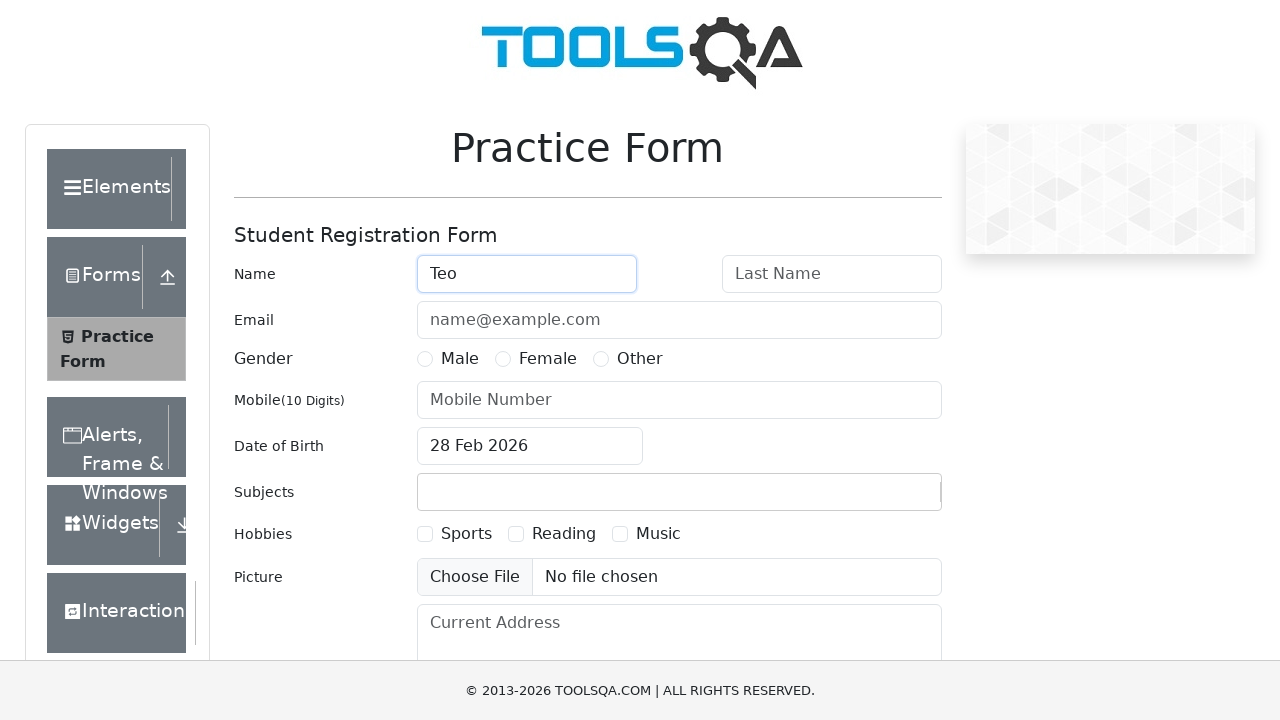

Filled last name field with 'Calle' on #lastName
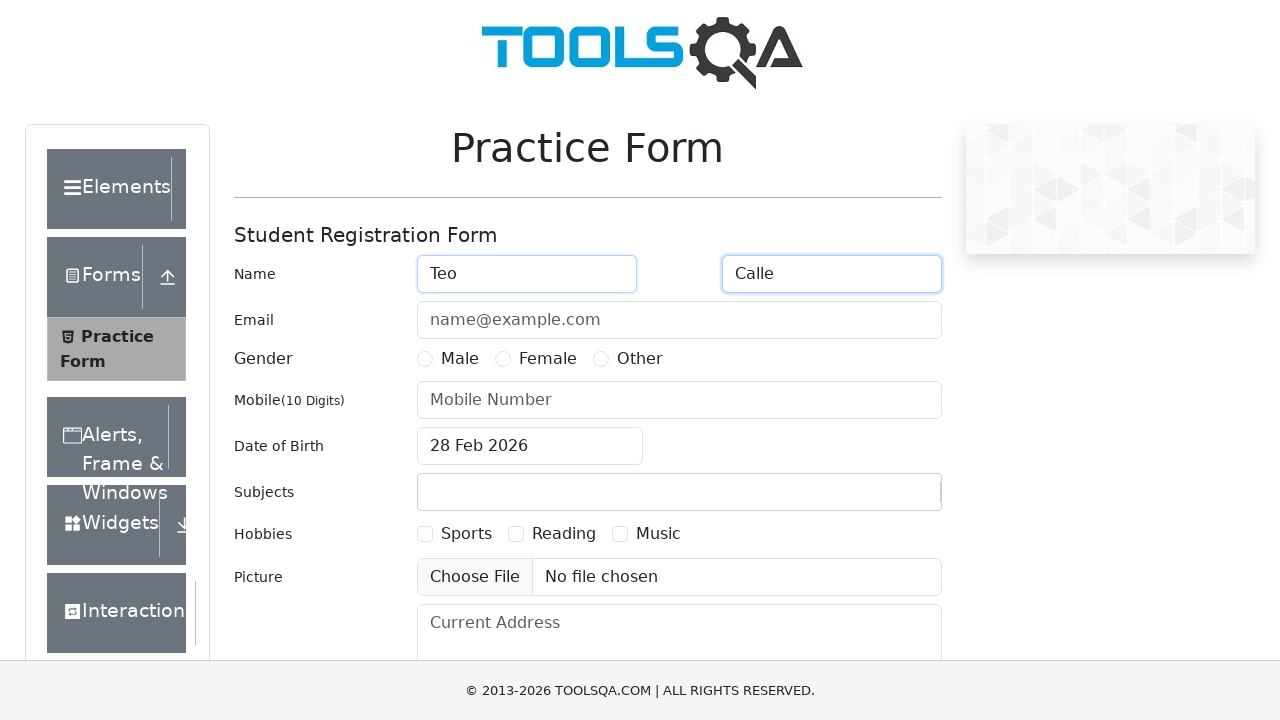

Selected male gender radio button at (460, 359) on label[for='gender-radio-1']
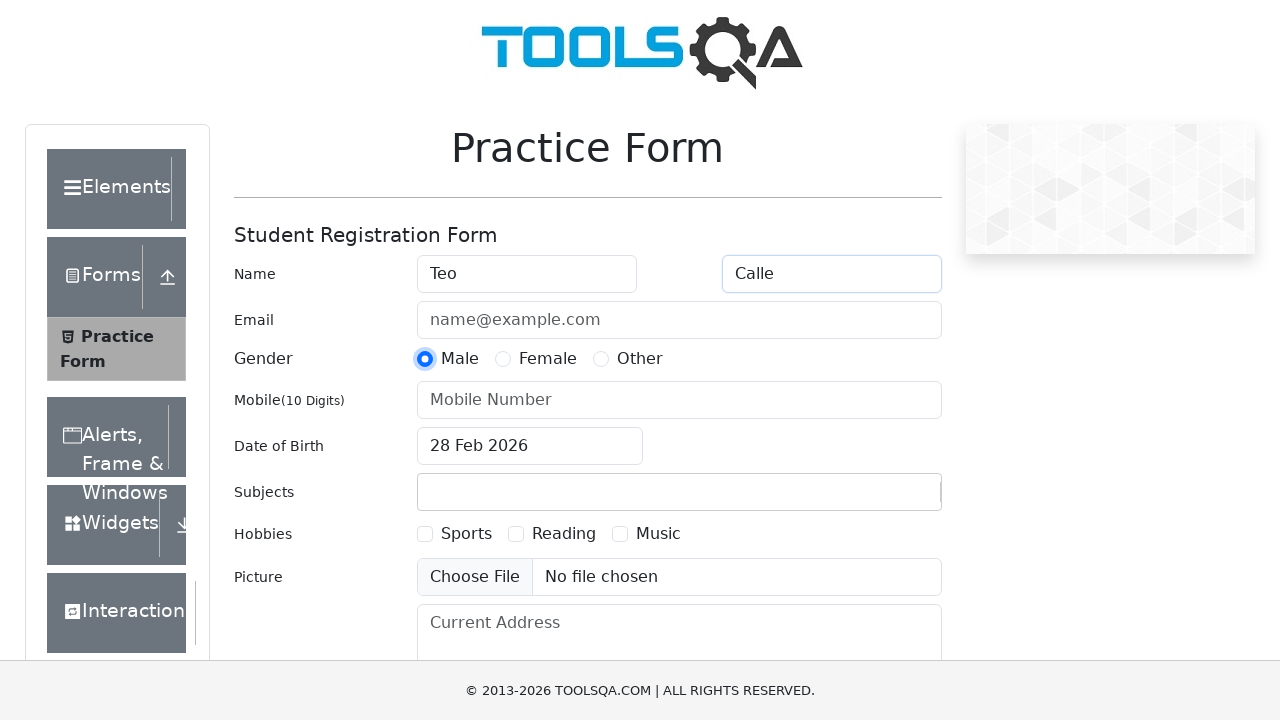

Filled mobile number field with '1234567890' on #userNumber
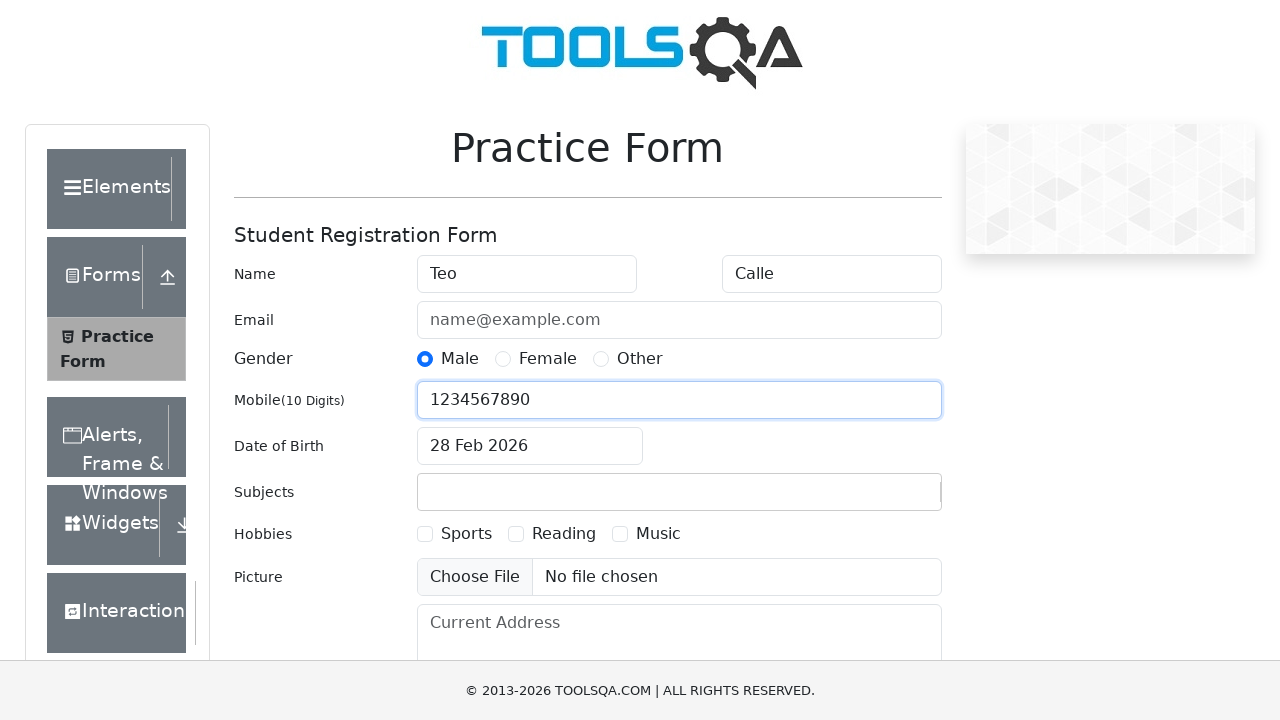

Clicked submit button to submit the form at (885, 499) on #submit
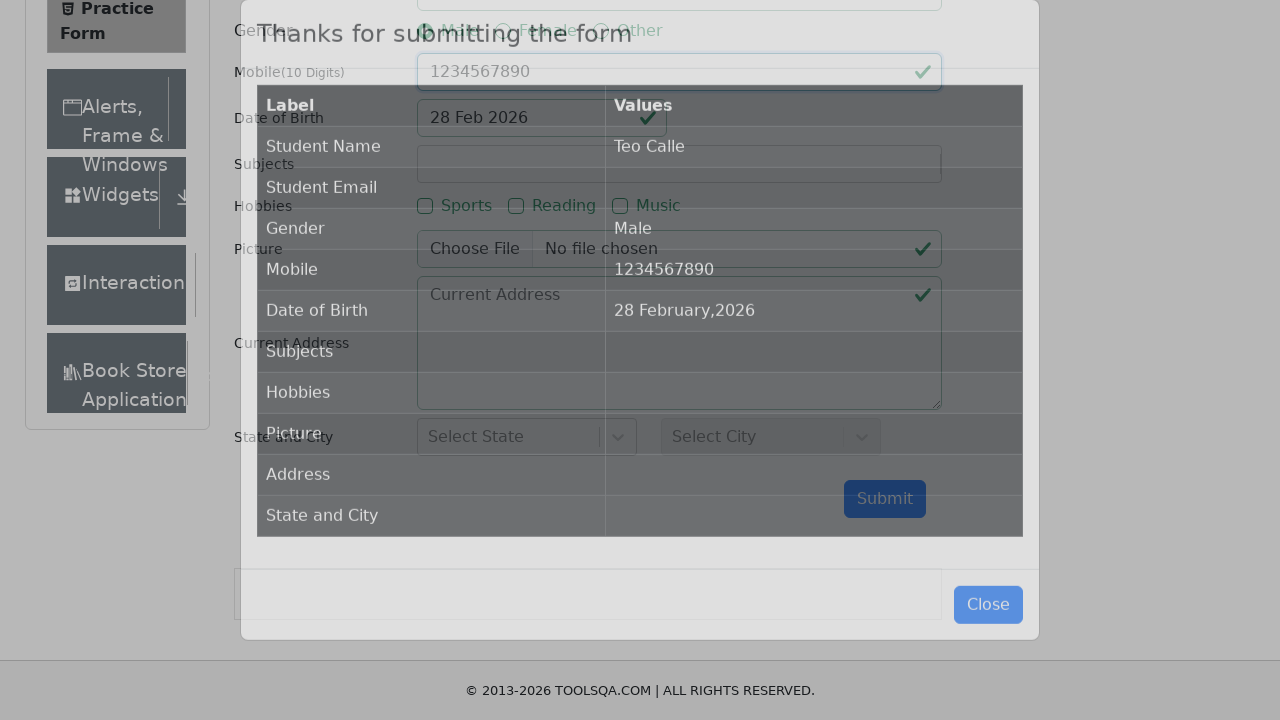

Confirmation modal appeared after form submission
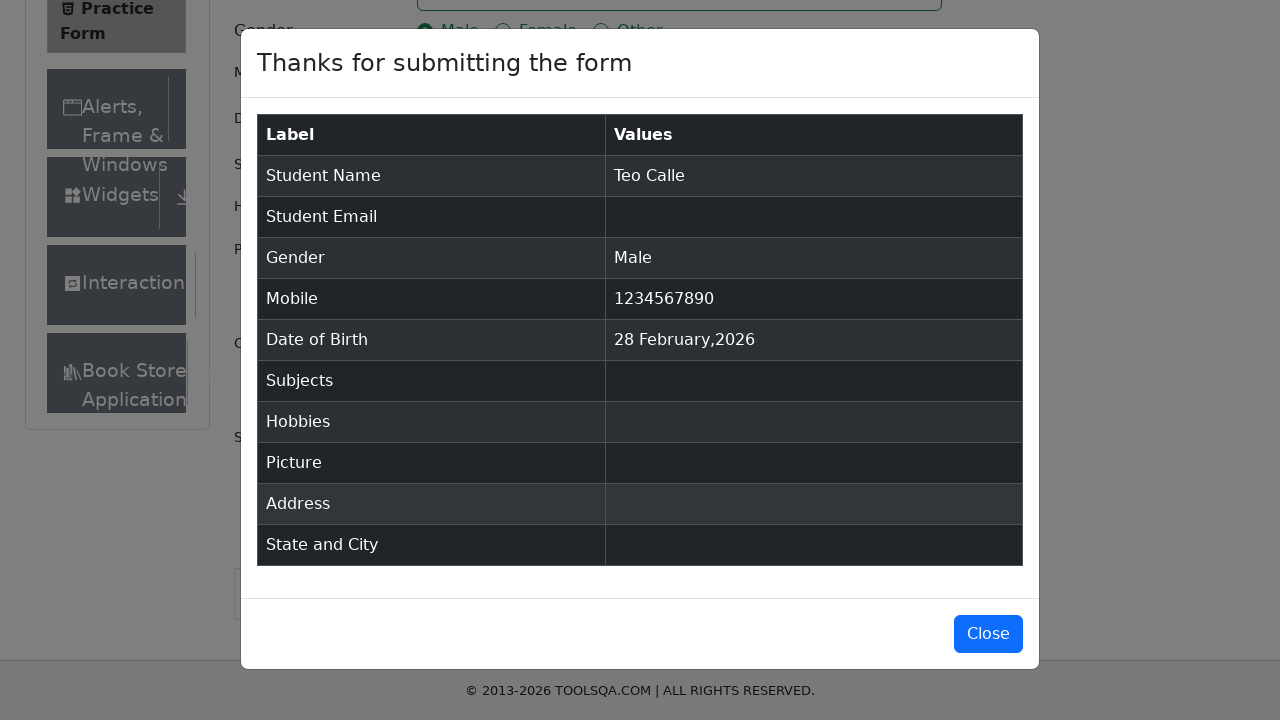

Verified submitted form values are displayed in confirmation table
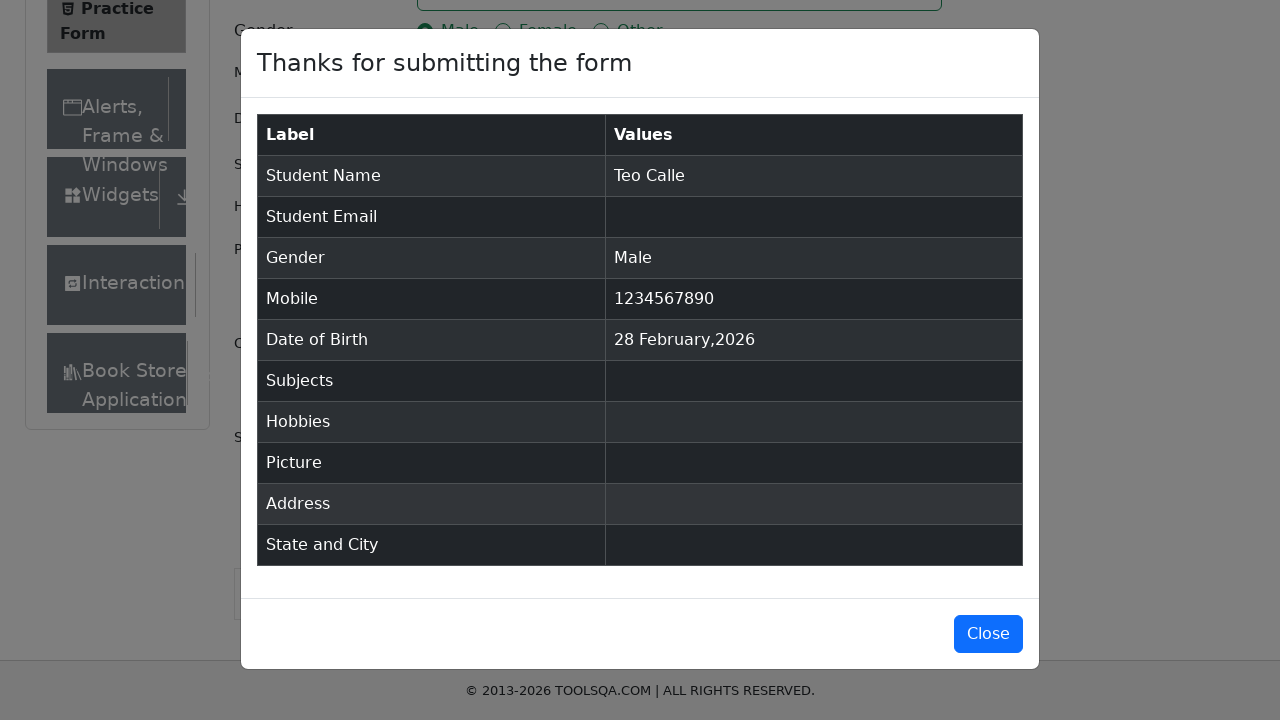

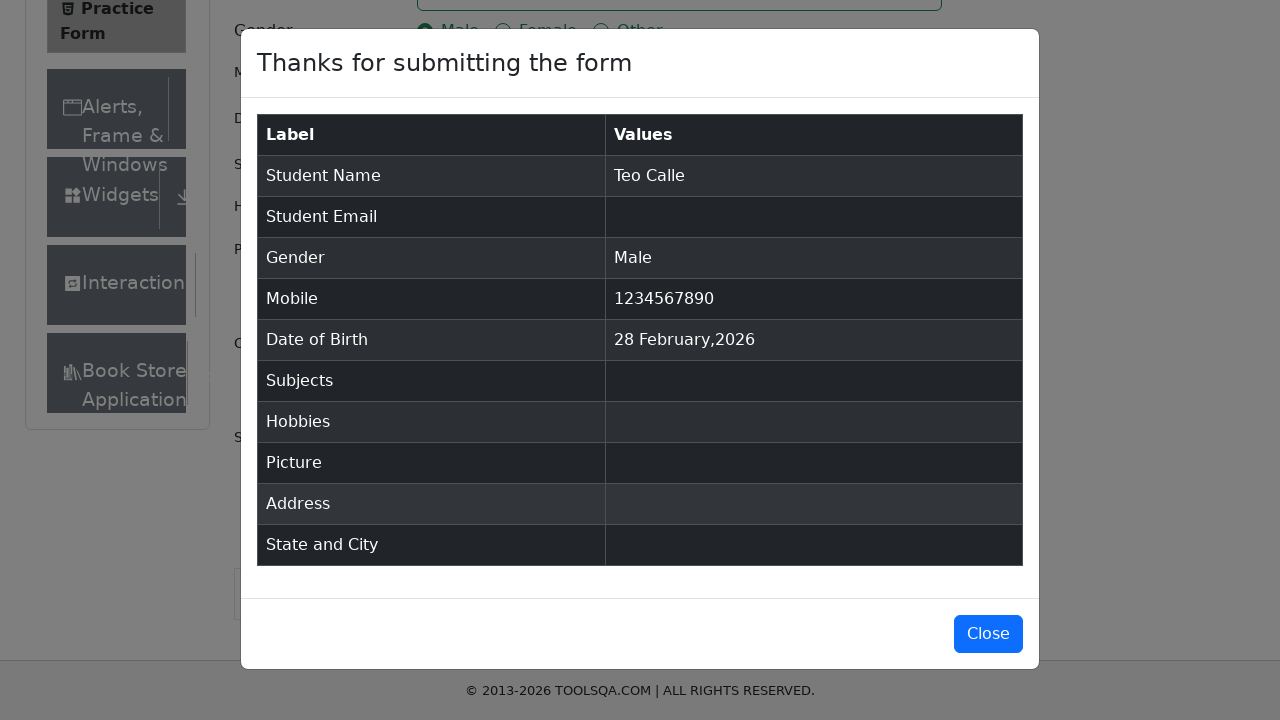